Tests table interaction by navigating to the sortable data tables page, finding a row containing a specific email address, and clicking the delete link for that row.

Starting URL: https://the-internet.herokuapp.com/

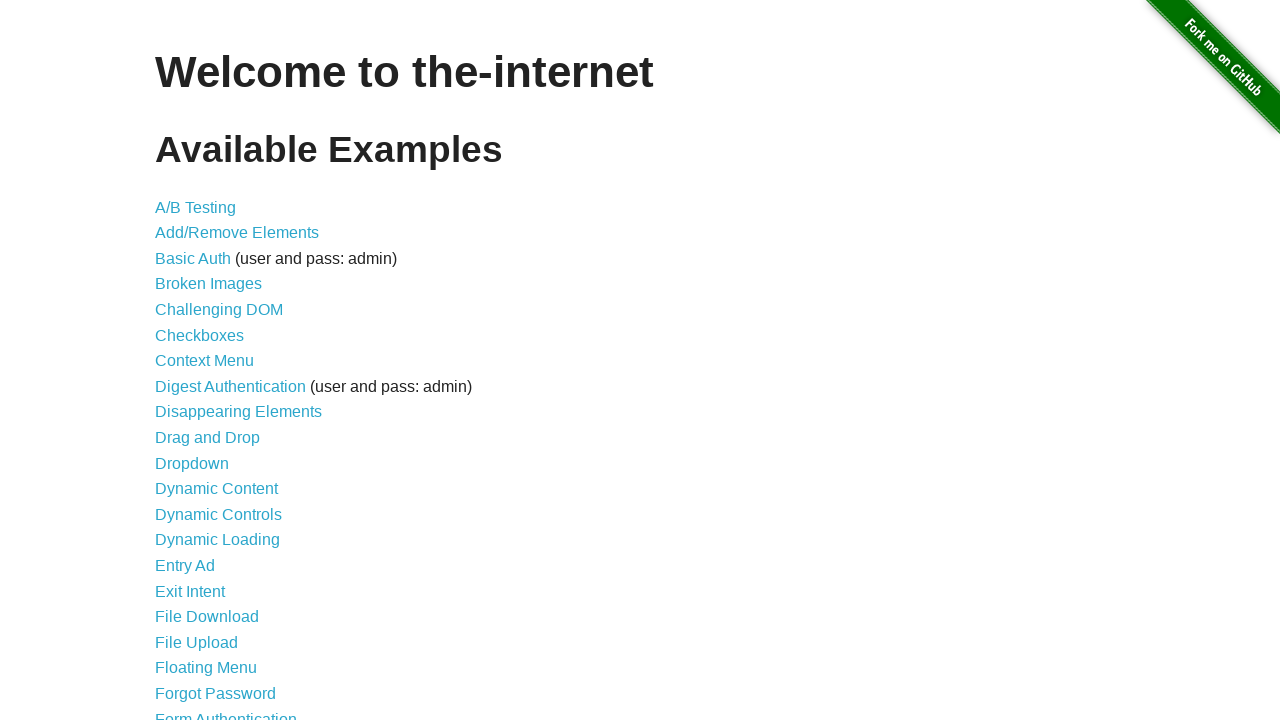

Clicked 'Sortable Data Tables' link at (230, 574) on text=Sortable Data Tables
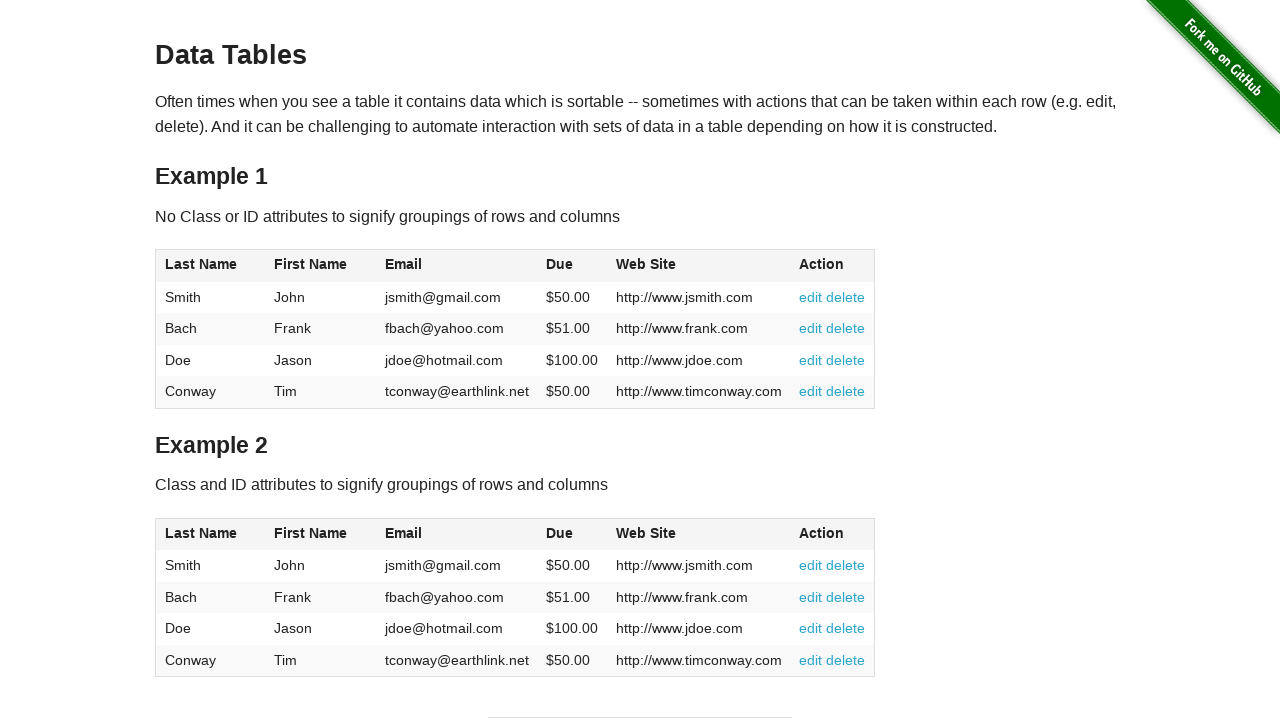

Table #table1 loaded and visible
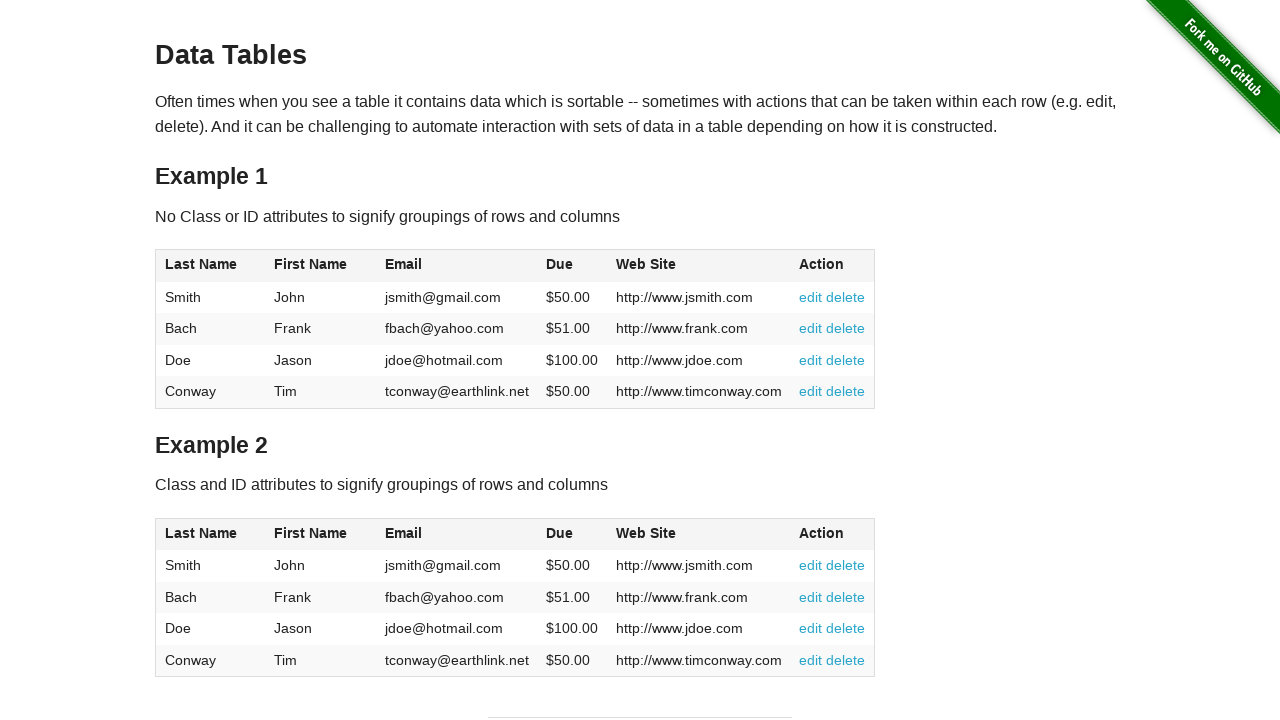

Found table with 4 rows
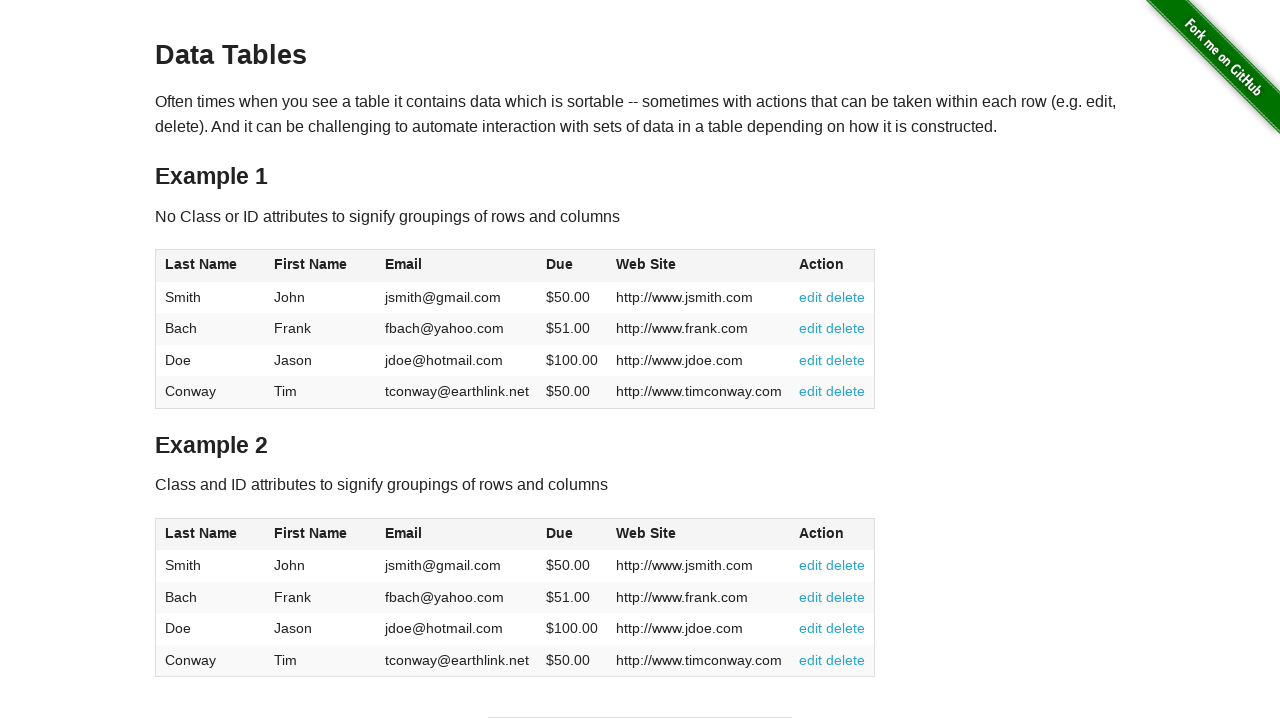

Found target email 'jdoe@hotmail.com' in row 2
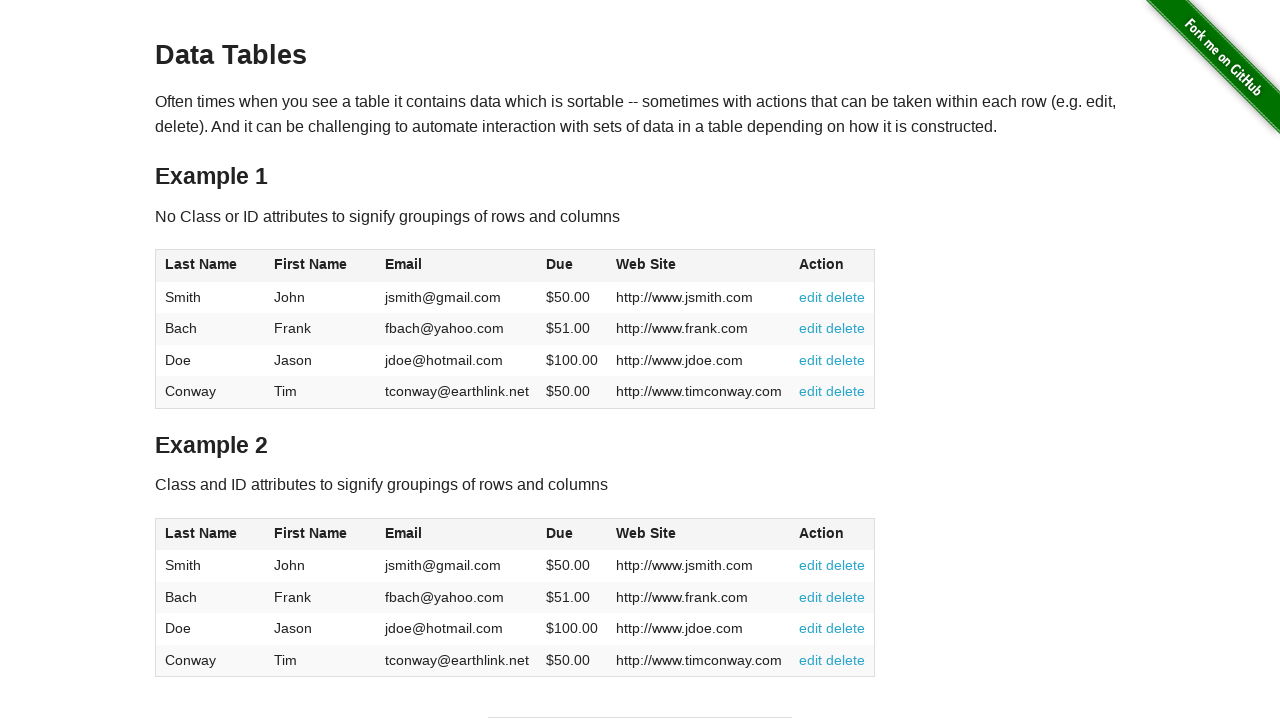

Clicked delete link for row containing jdoe@hotmail.com at (846, 360) on #table1 tbody tr >> nth=2 >> text=delete
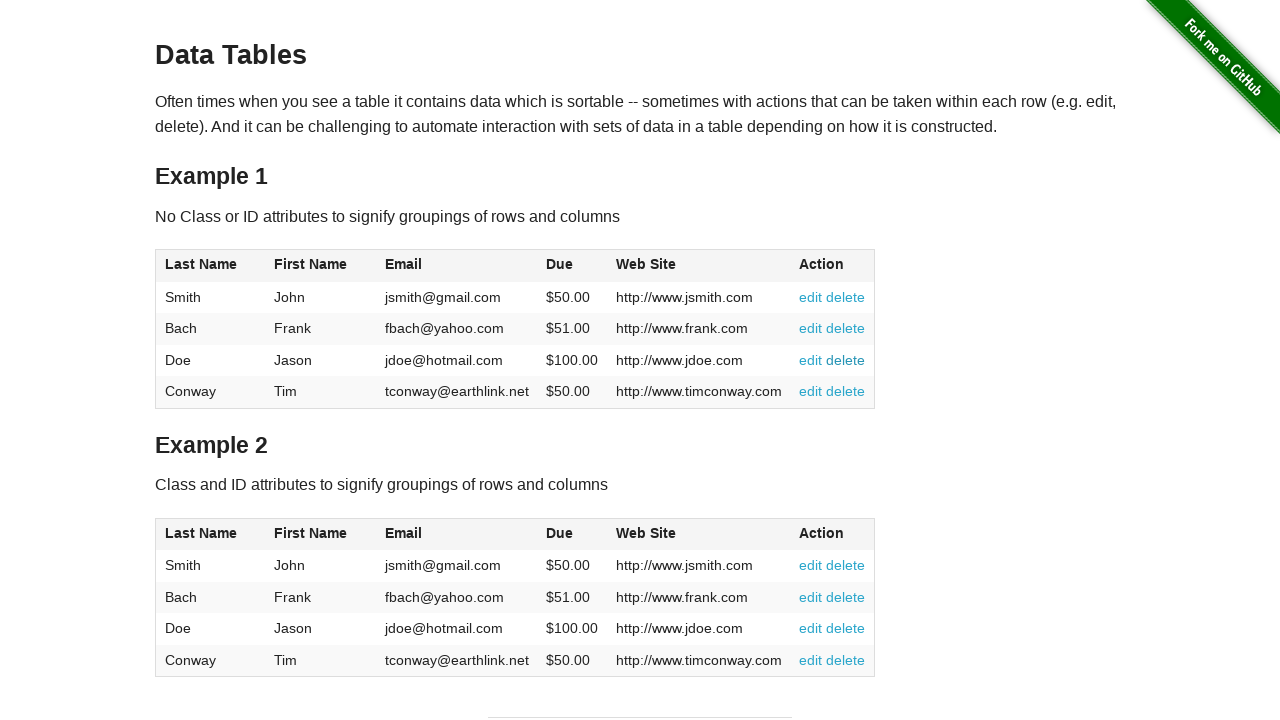

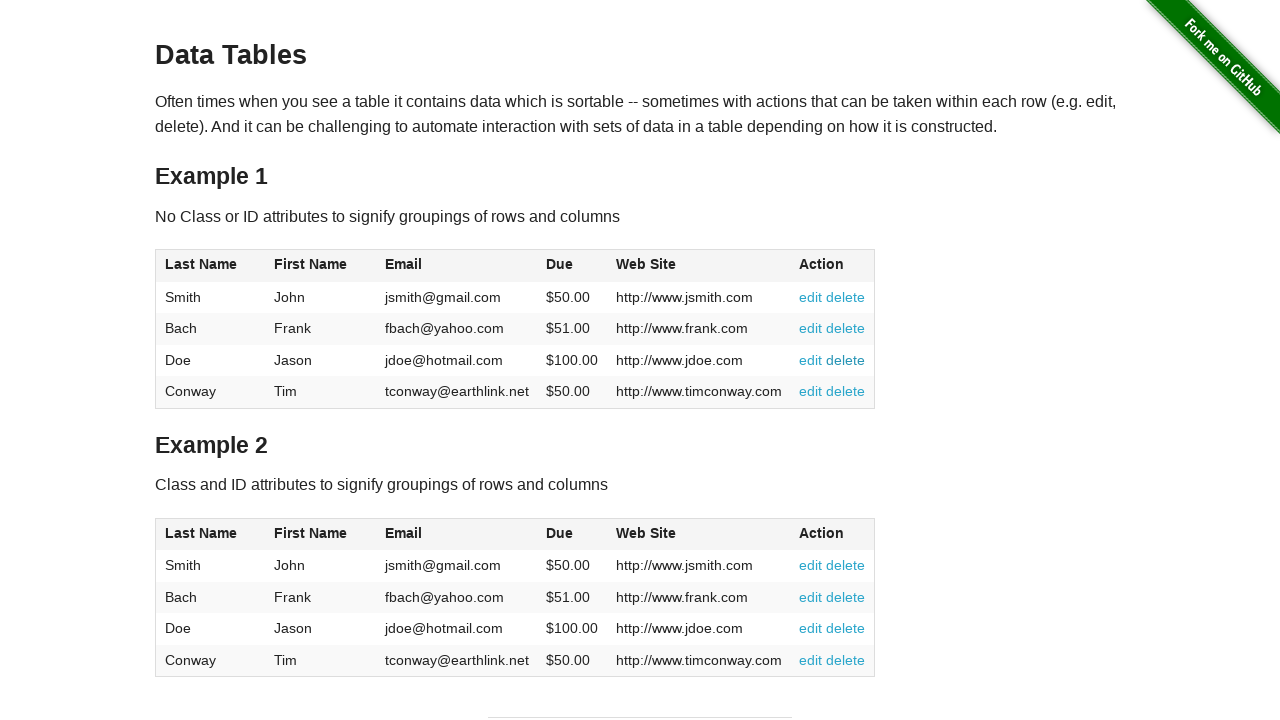